Tests dropdown functionality by navigating to the dropdown page, selecting Option 1 and Option 2 from a dropdown menu, and verifying the selections

Starting URL: https://the-internet.herokuapp.com/

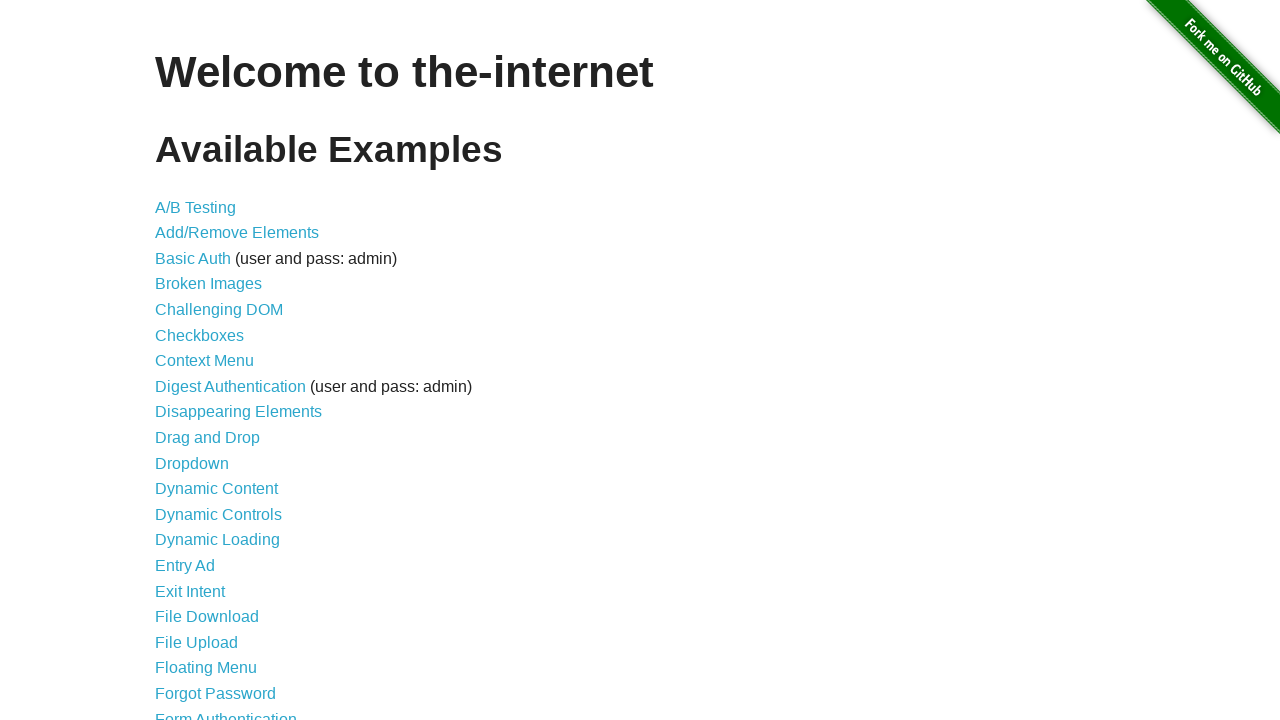

Clicked on the Dropdown link at (192, 463) on internal:role=link[name="Dropdown"i]
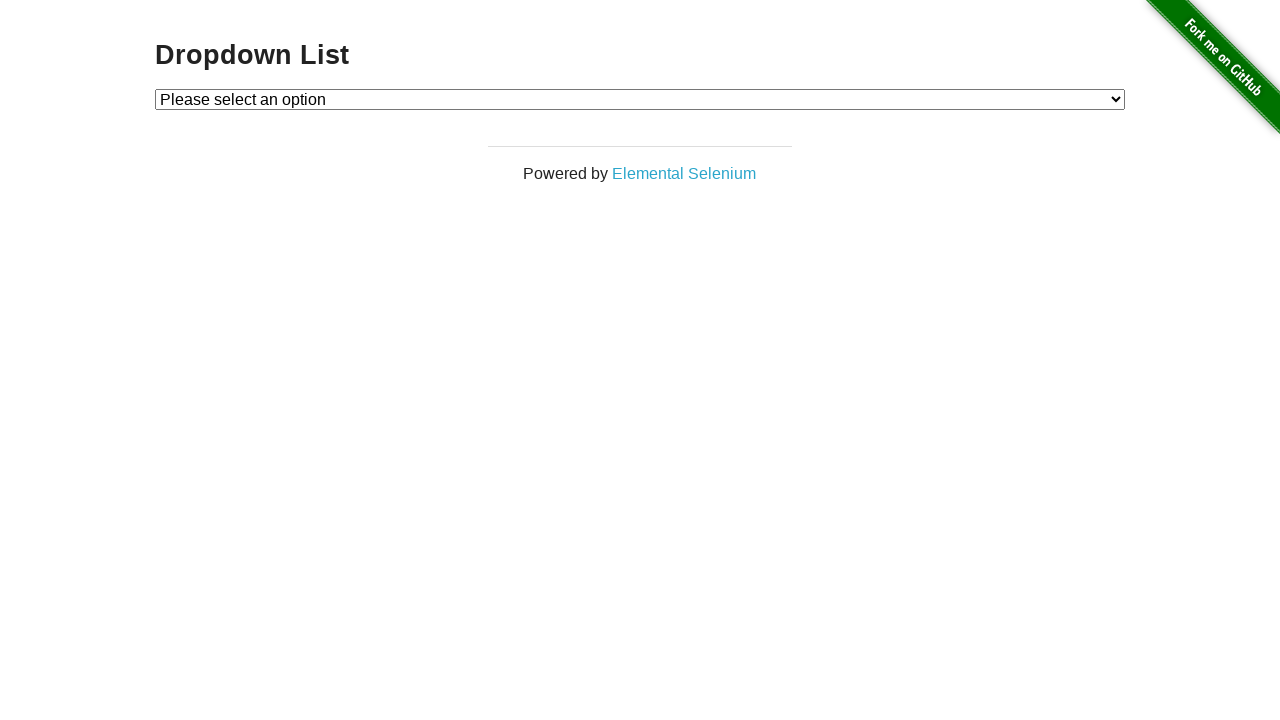

Clicked the dropdown menu to open it at (640, 99) on #dropdown
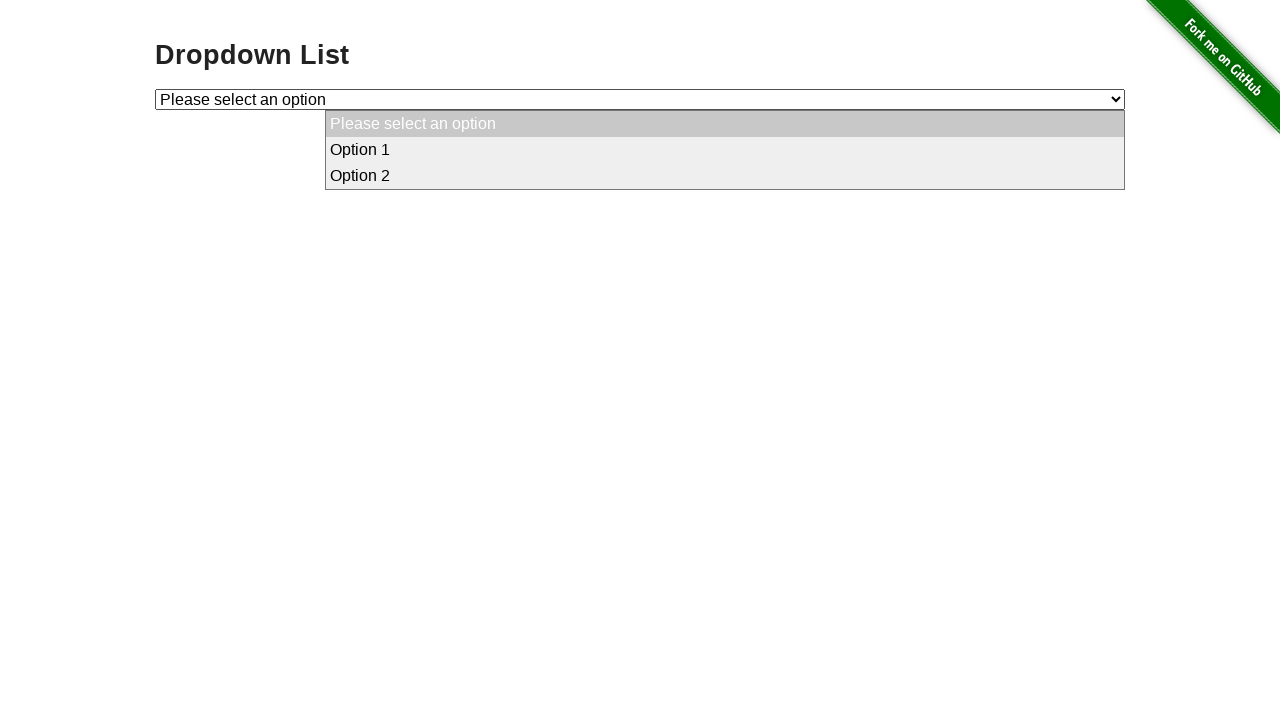

Selected Option 1 from the dropdown on #dropdown
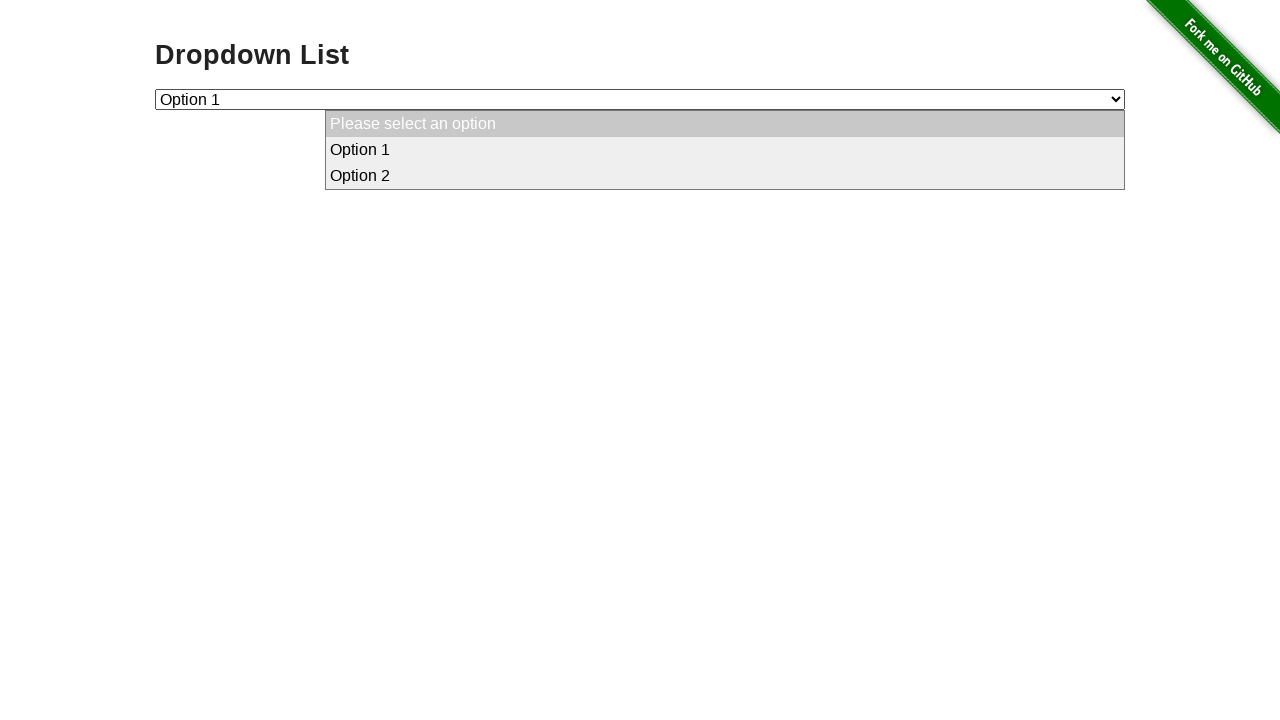

Verified that Option 1 is selected (value = '1')
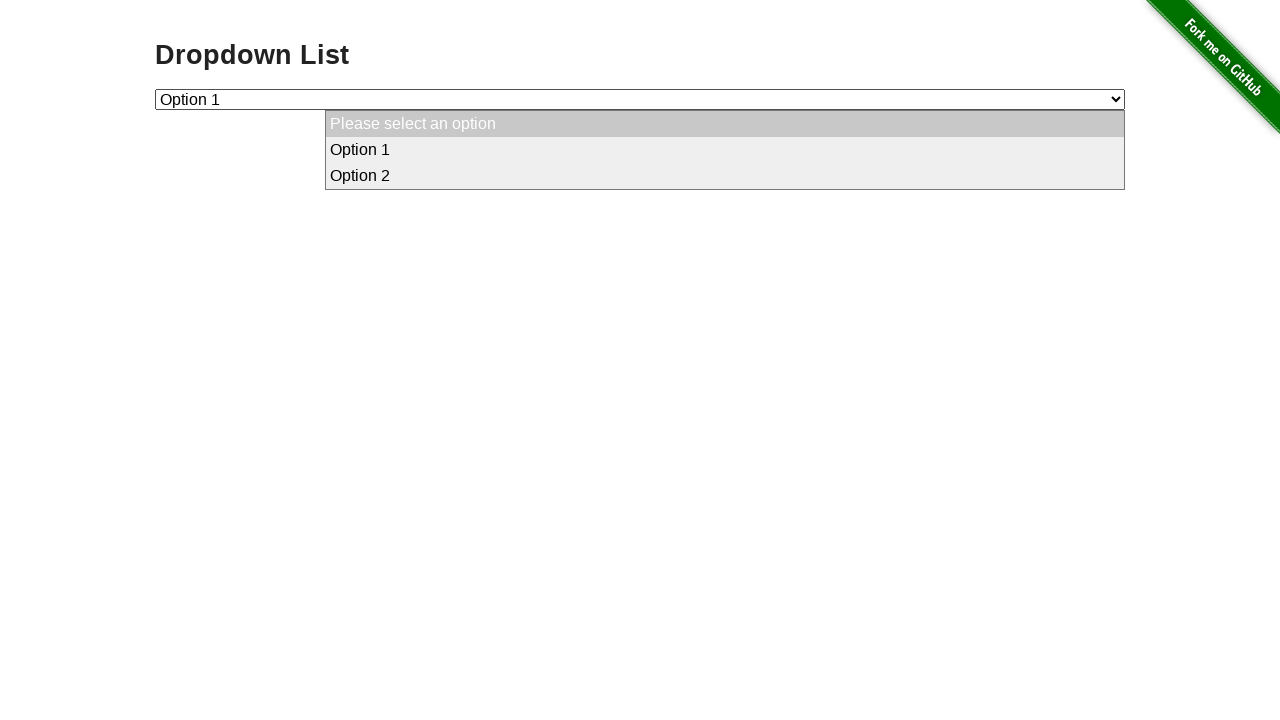

Selected Option 2 from the dropdown on #dropdown
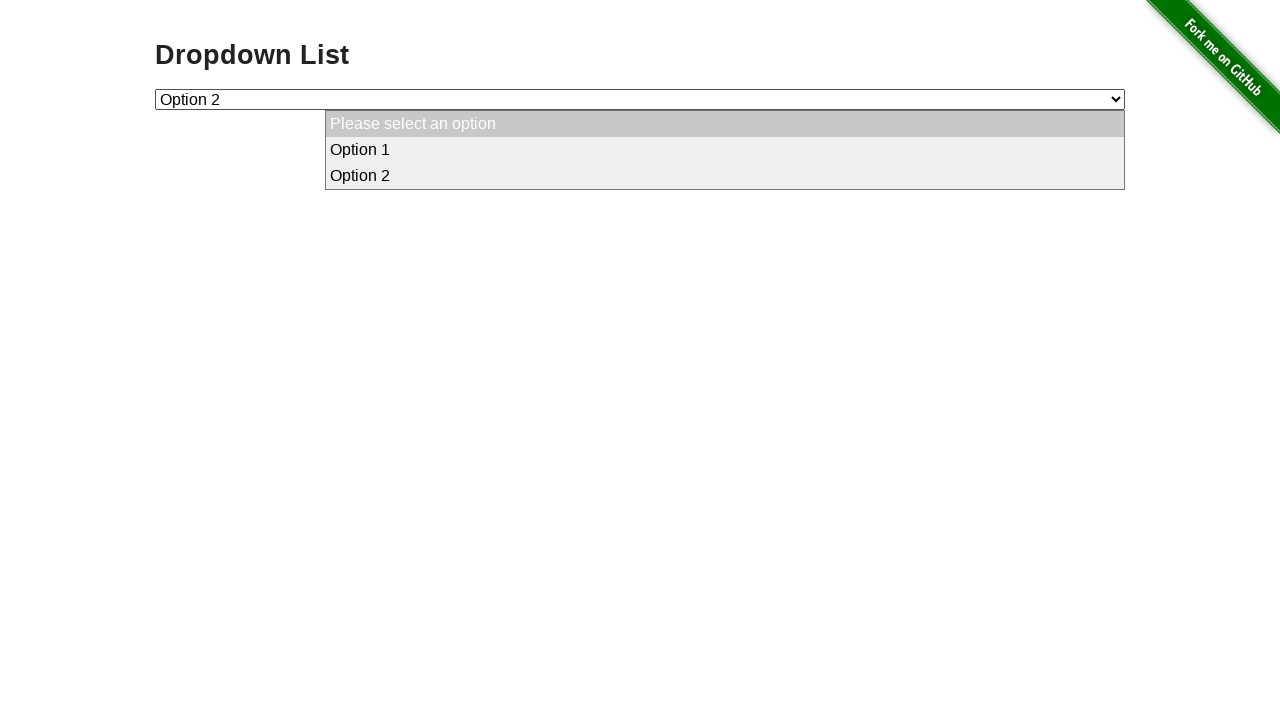

Verified that Option 2 is selected (value = '2')
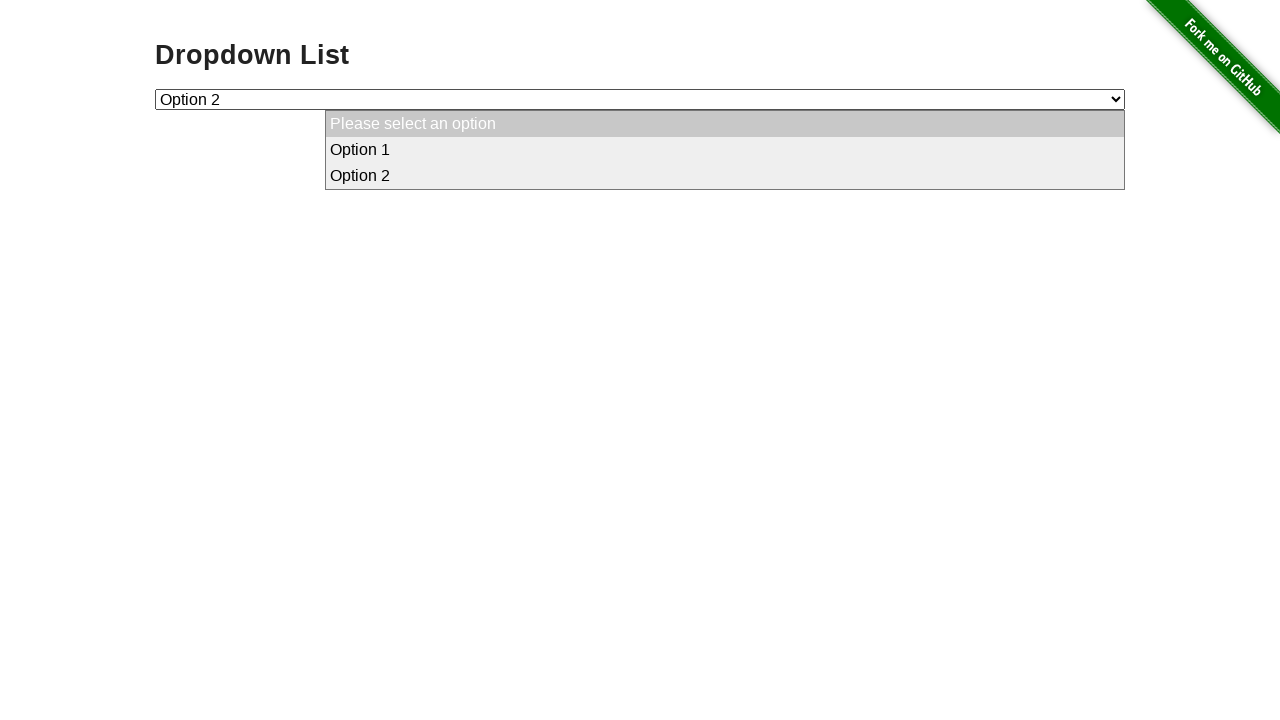

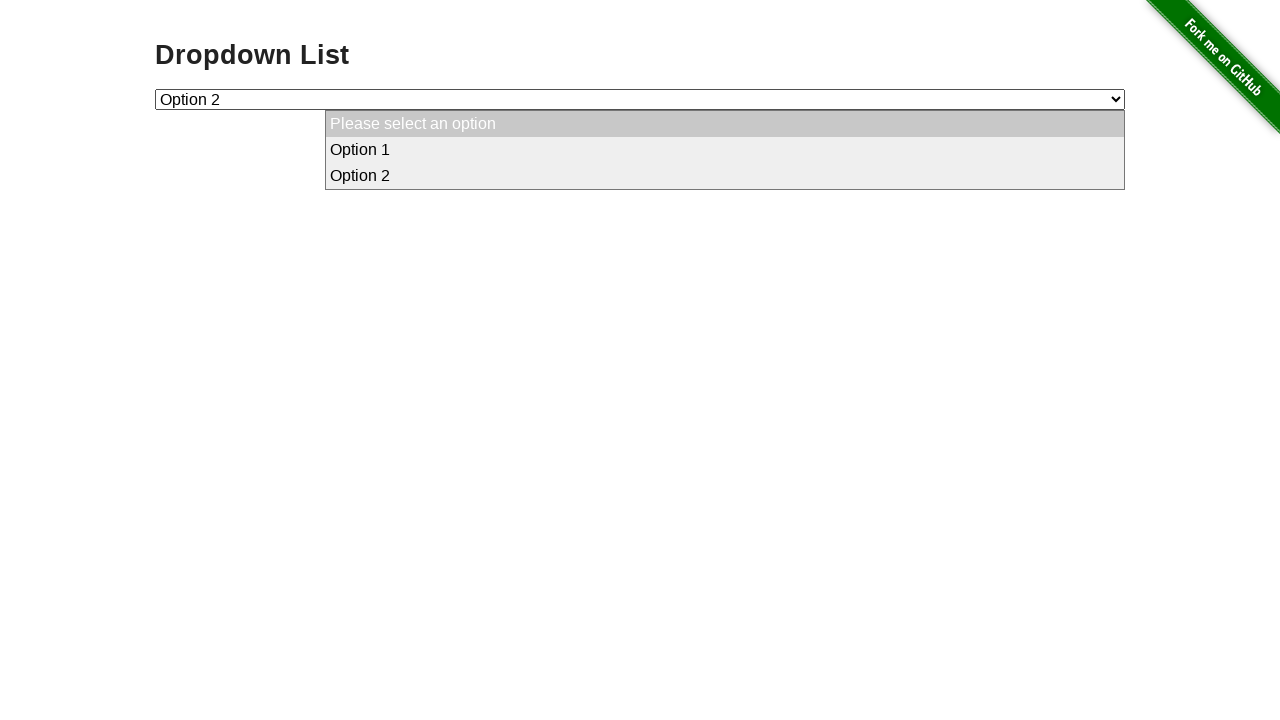